Tests navigation to the registration page by clicking the registration link on the homepage and verifying the URL changes to the registration page.

Starting URL: https://qa.koel.app/

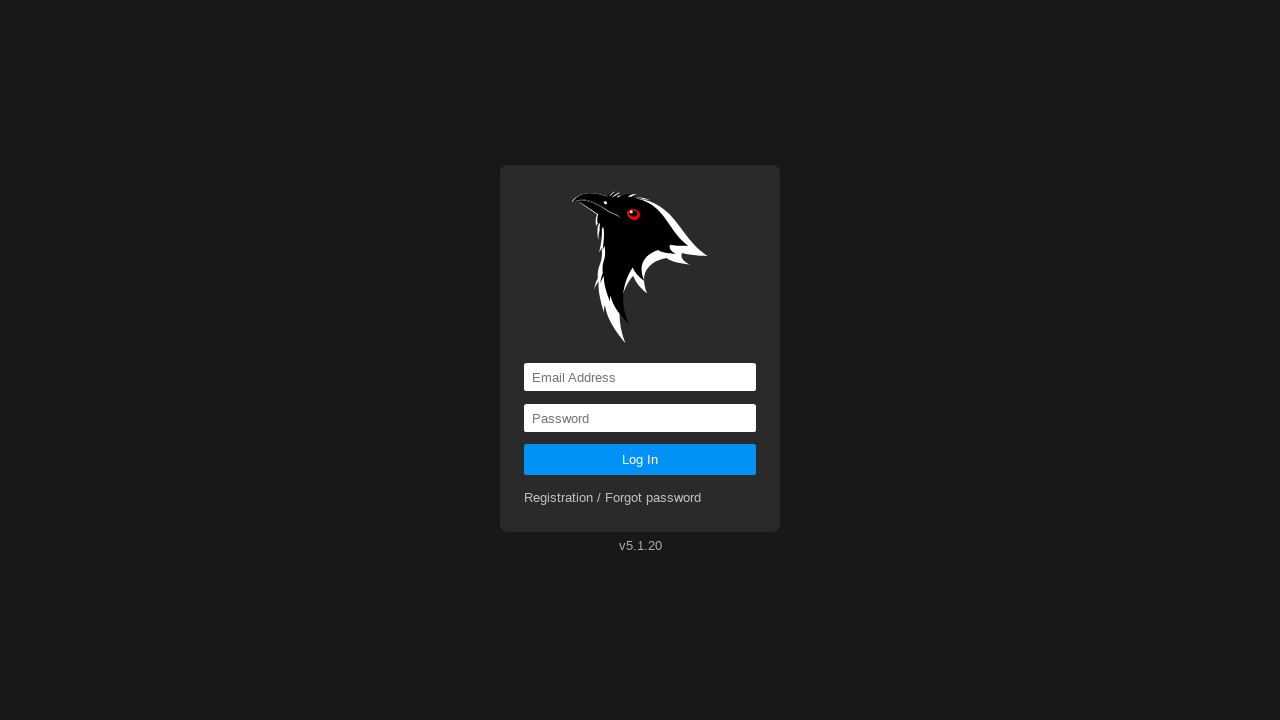

Clicked registration link on homepage at (613, 498) on a[href='registration']
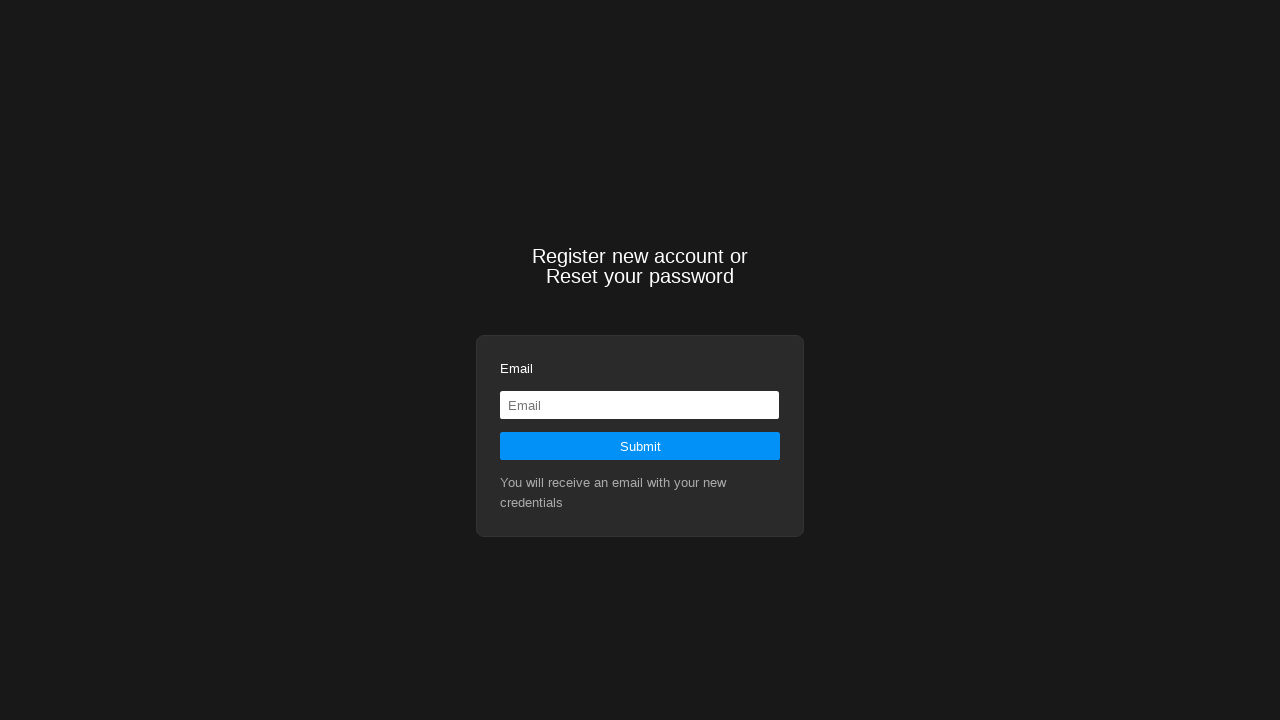

Navigated to registration page - URL changed to https://qa.koel.app/registration
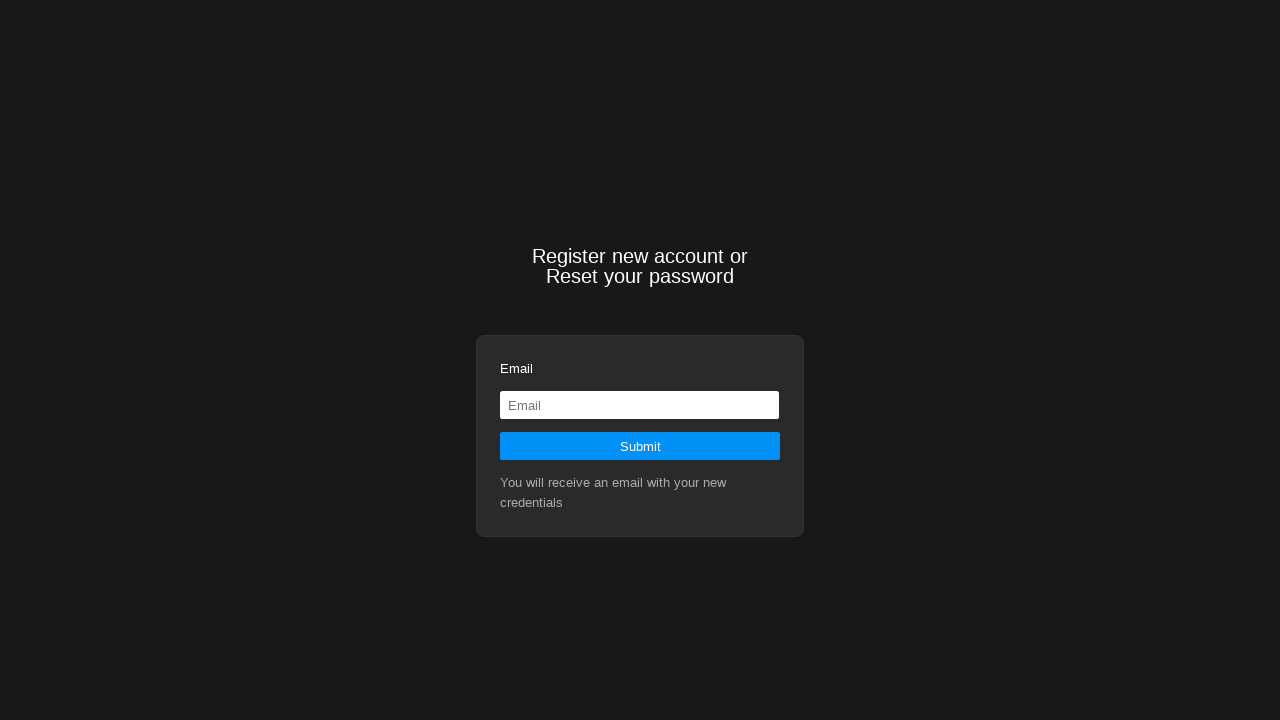

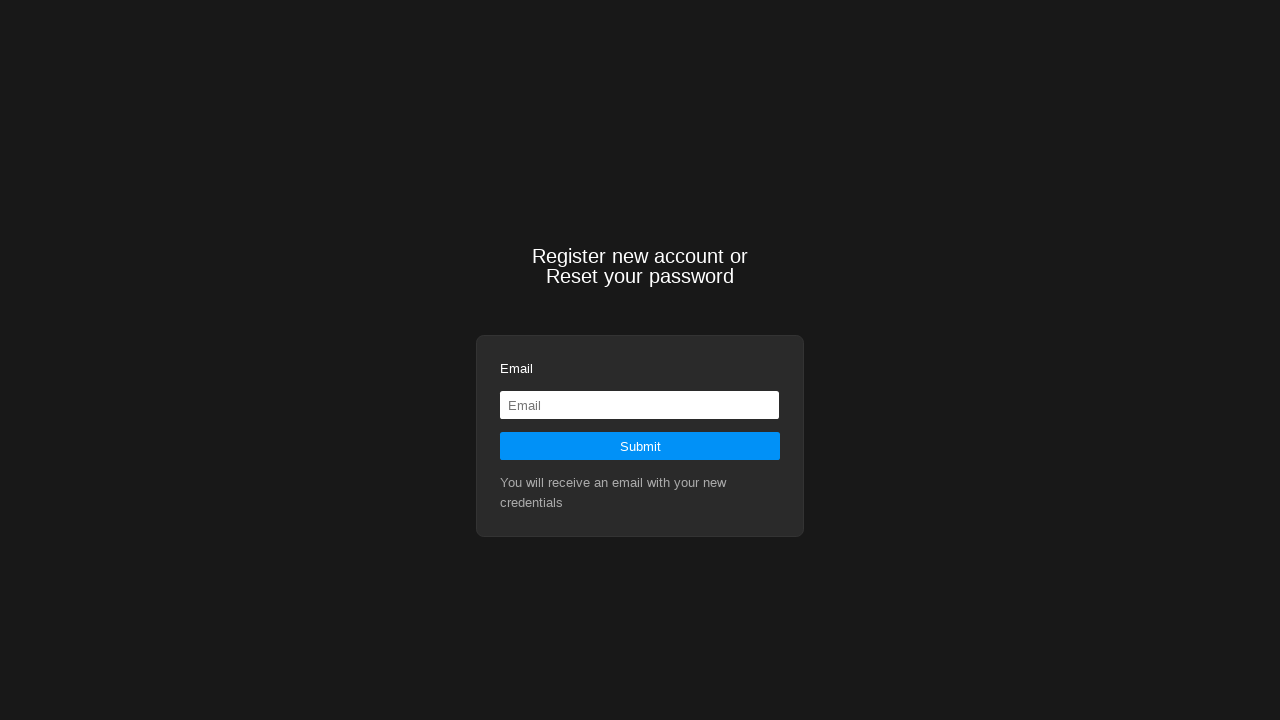